Tests that a todo is removed when edited to an empty string

Starting URL: https://demo.playwright.dev/todomvc

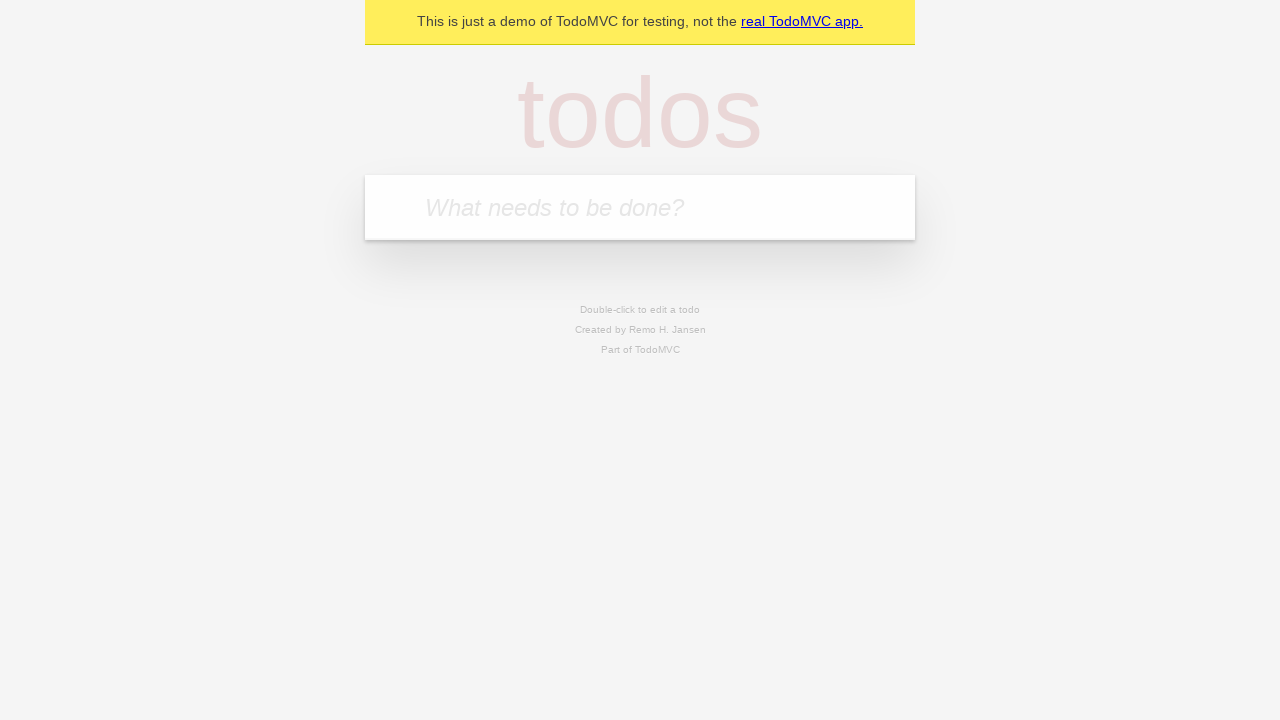

Filled todo input with 'buy some cheese' on internal:attr=[placeholder="What needs to be done?"i]
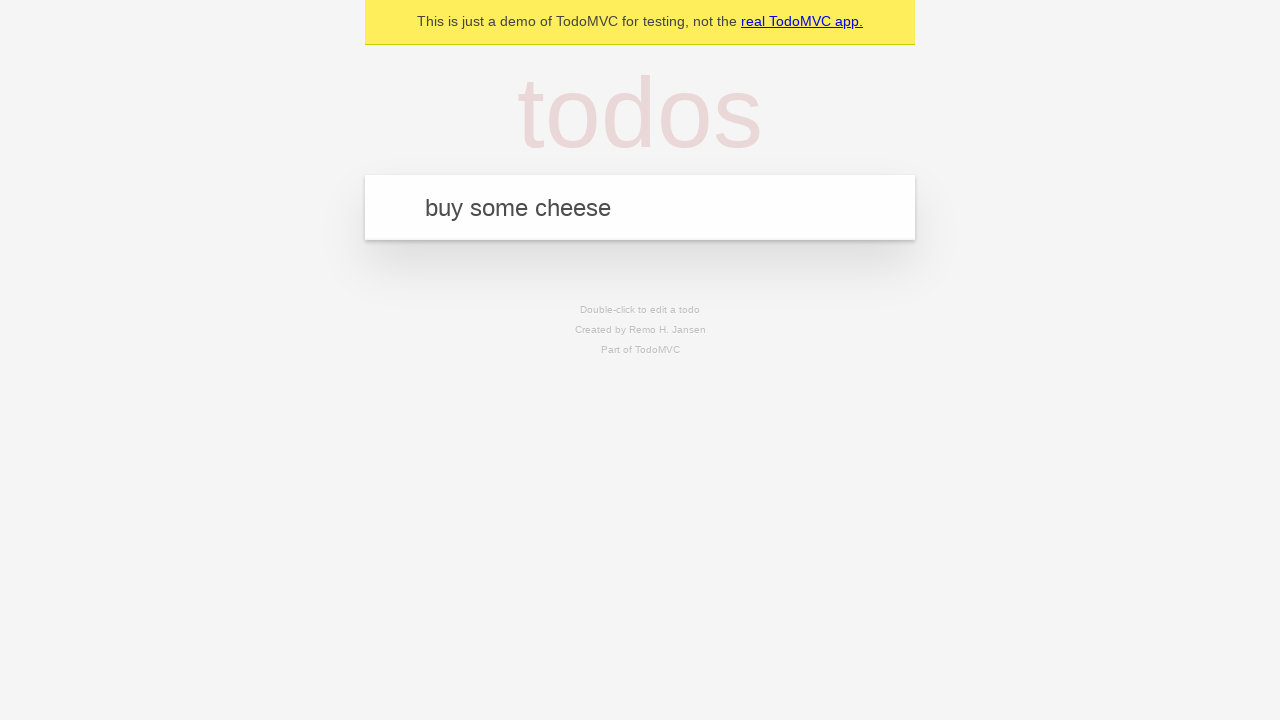

Pressed Enter to add first todo on internal:attr=[placeholder="What needs to be done?"i]
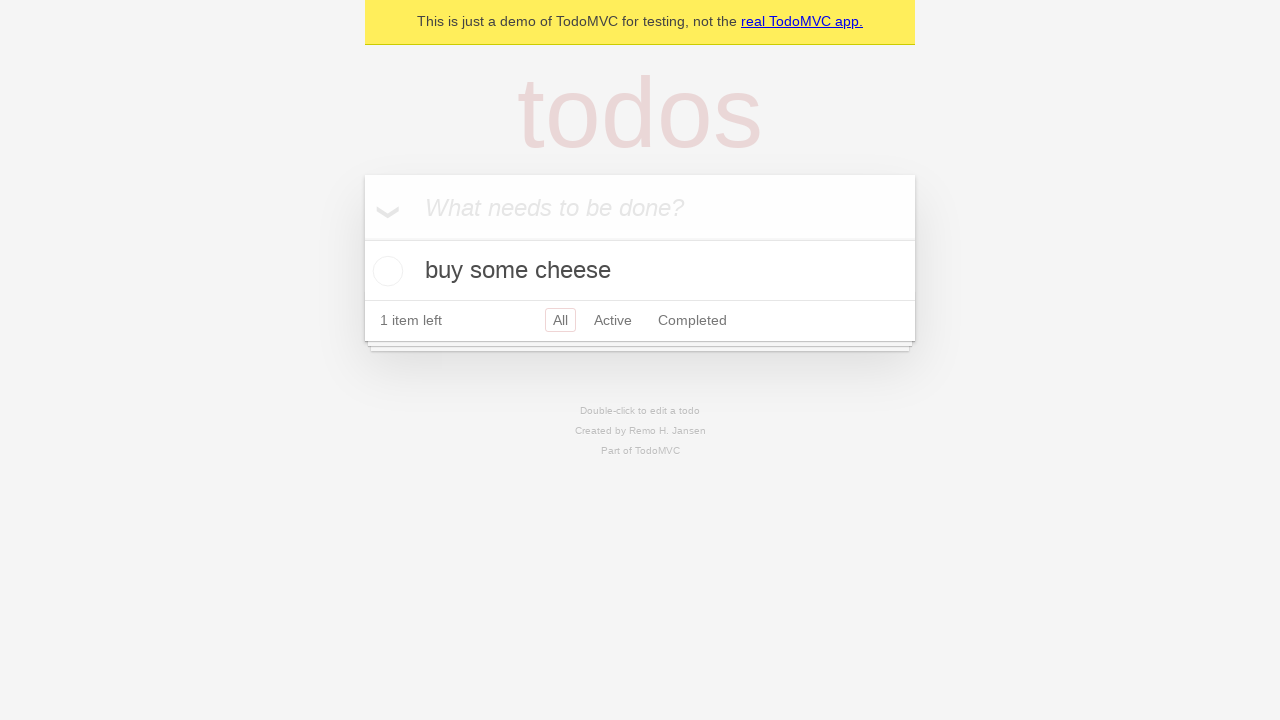

Filled todo input with 'feed the cat' on internal:attr=[placeholder="What needs to be done?"i]
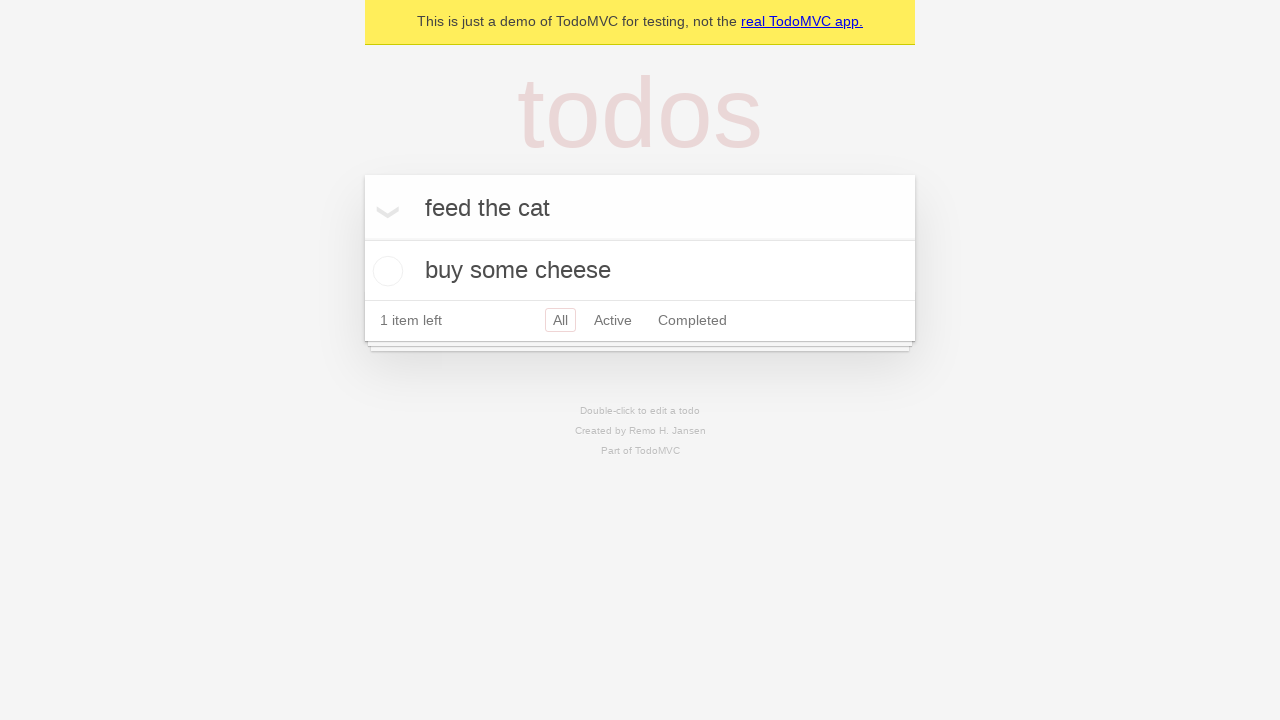

Pressed Enter to add second todo on internal:attr=[placeholder="What needs to be done?"i]
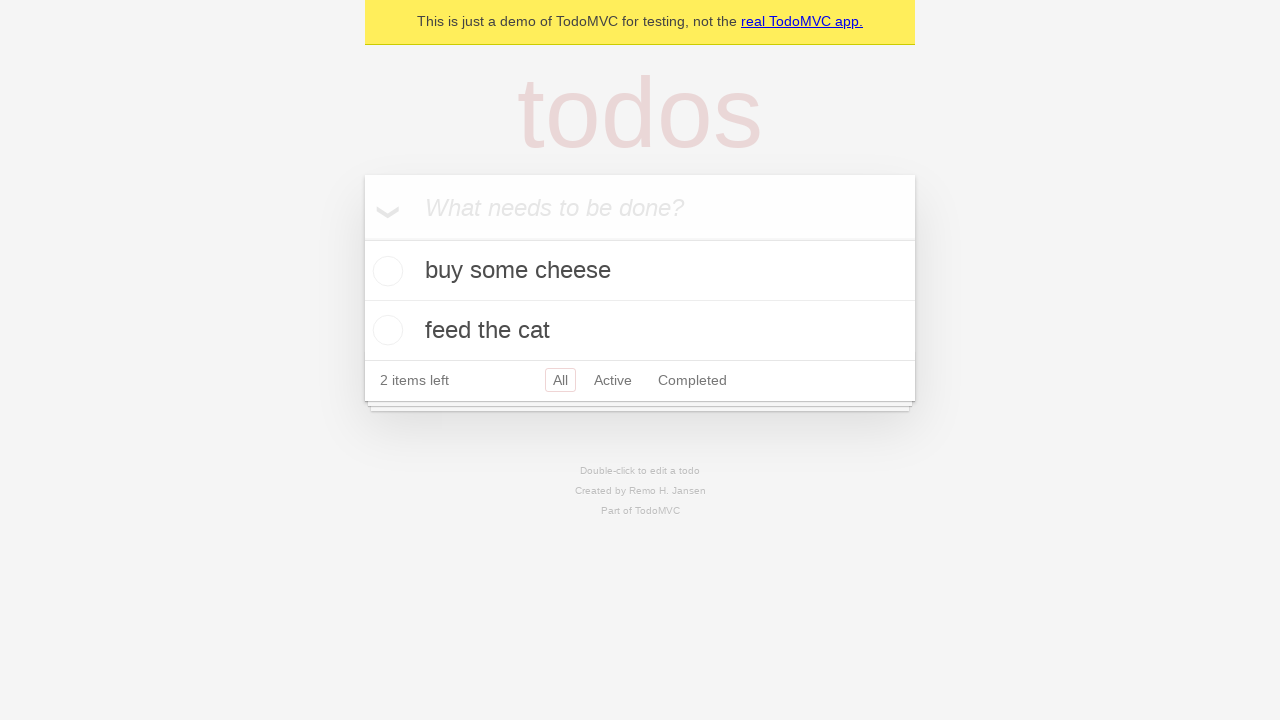

Filled todo input with 'book a doctors appointment' on internal:attr=[placeholder="What needs to be done?"i]
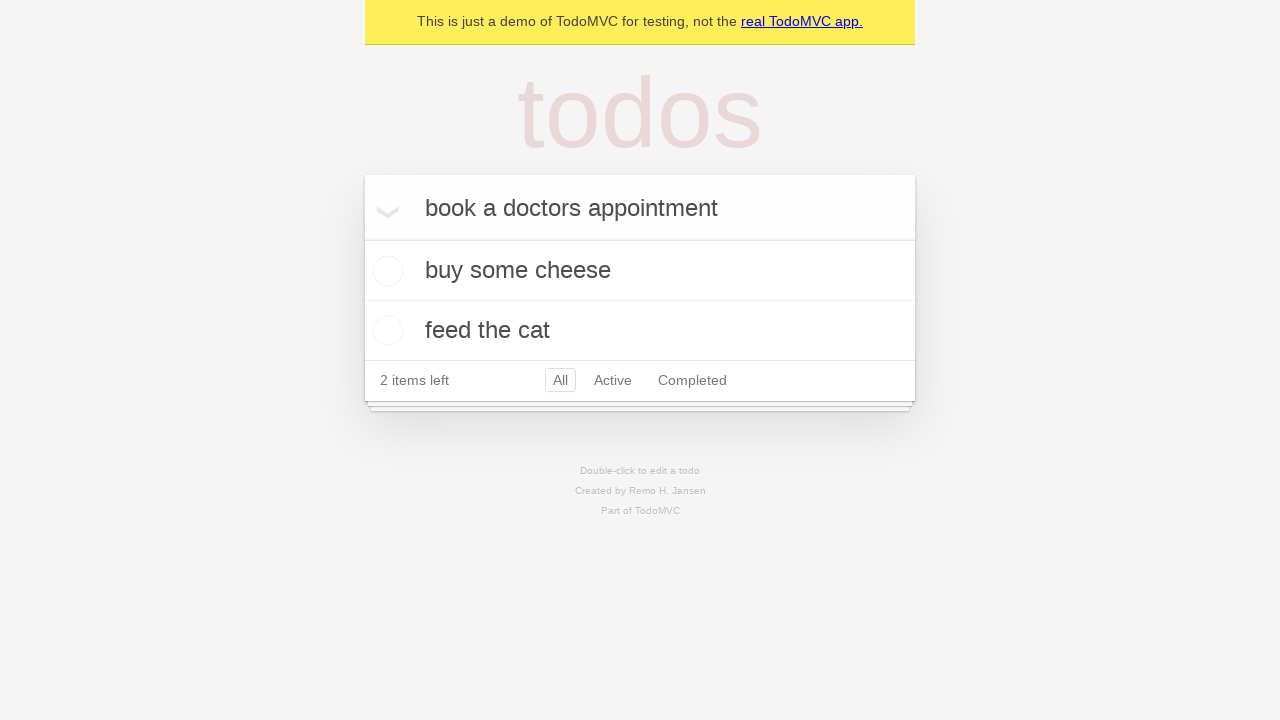

Pressed Enter to add third todo on internal:attr=[placeholder="What needs to be done?"i]
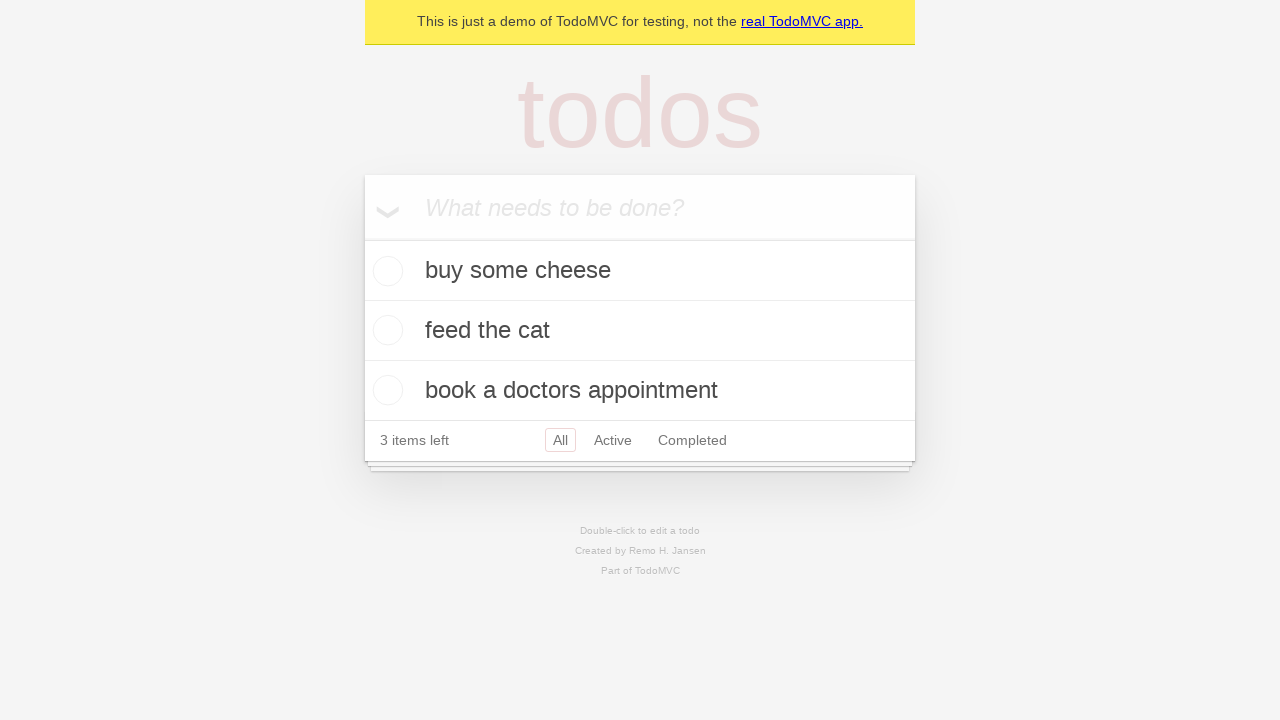

Double-clicked second todo item to enter edit mode at (640, 331) on internal:testid=[data-testid="todo-item"s] >> nth=1
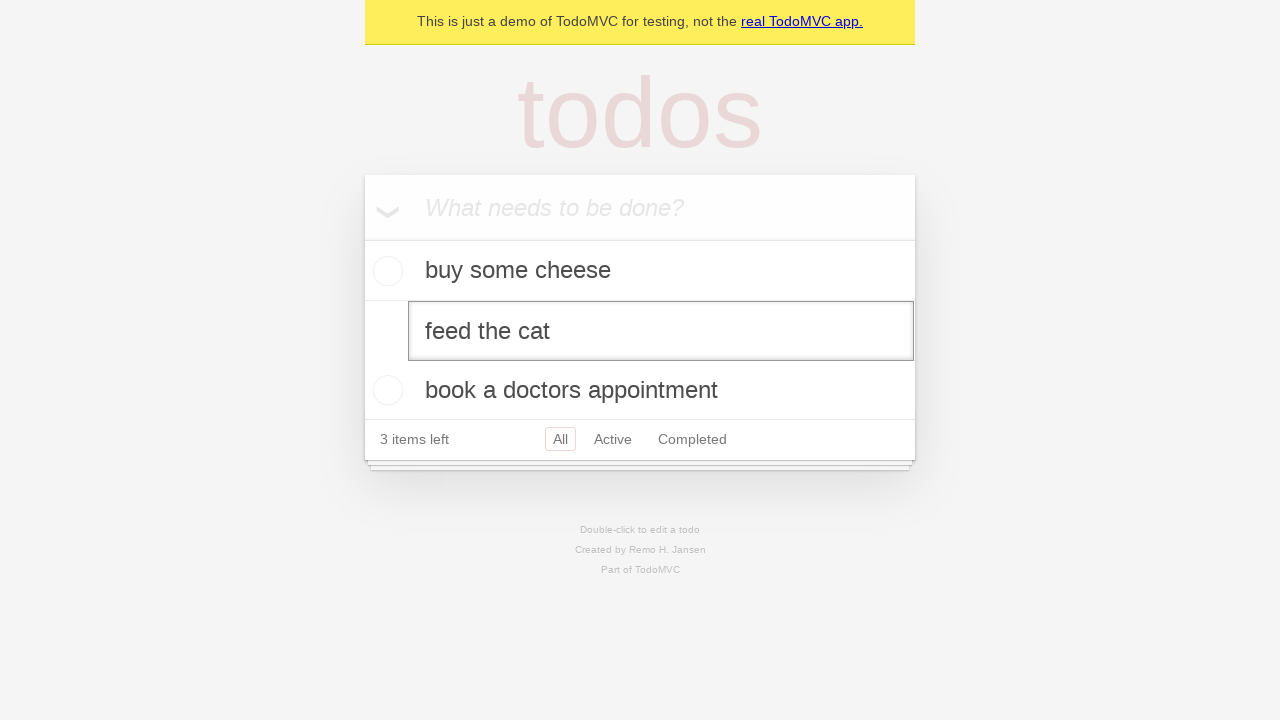

Cleared the todo text field by filling with empty string on internal:testid=[data-testid="todo-item"s] >> nth=1 >> internal:role=textbox[nam
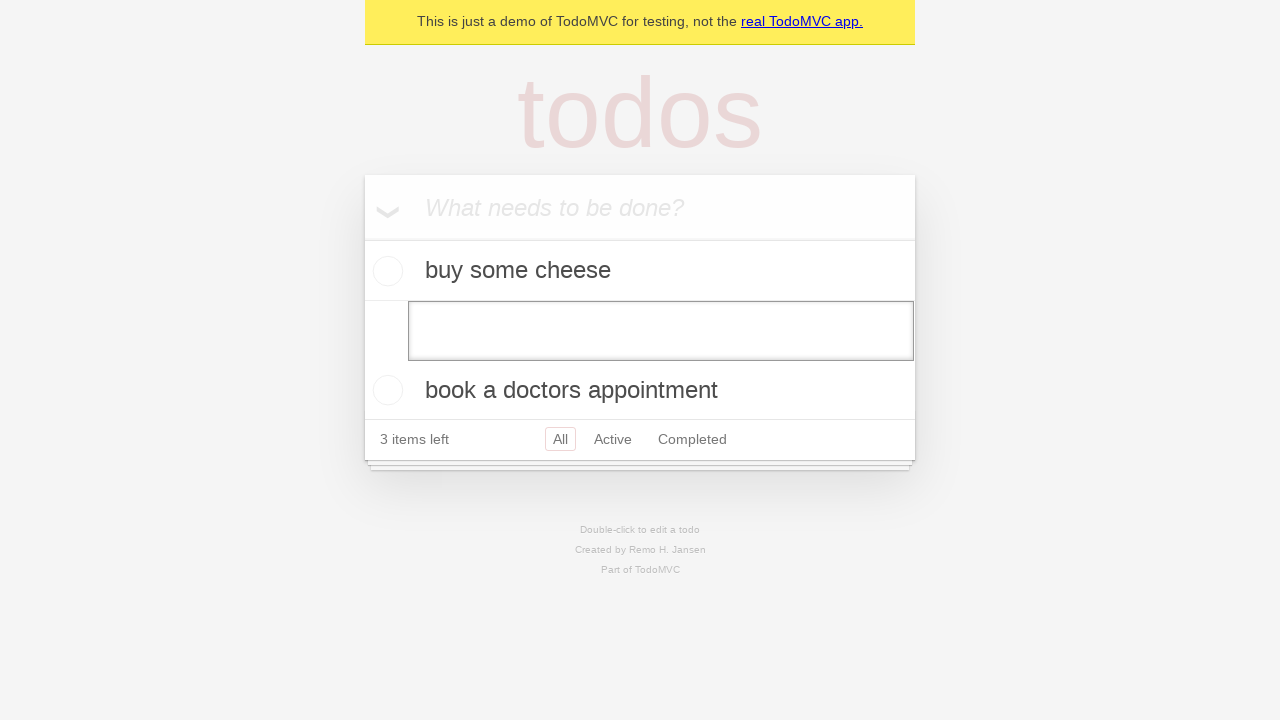

Pressed Enter to confirm empty edit, removing the todo item on internal:testid=[data-testid="todo-item"s] >> nth=1 >> internal:role=textbox[nam
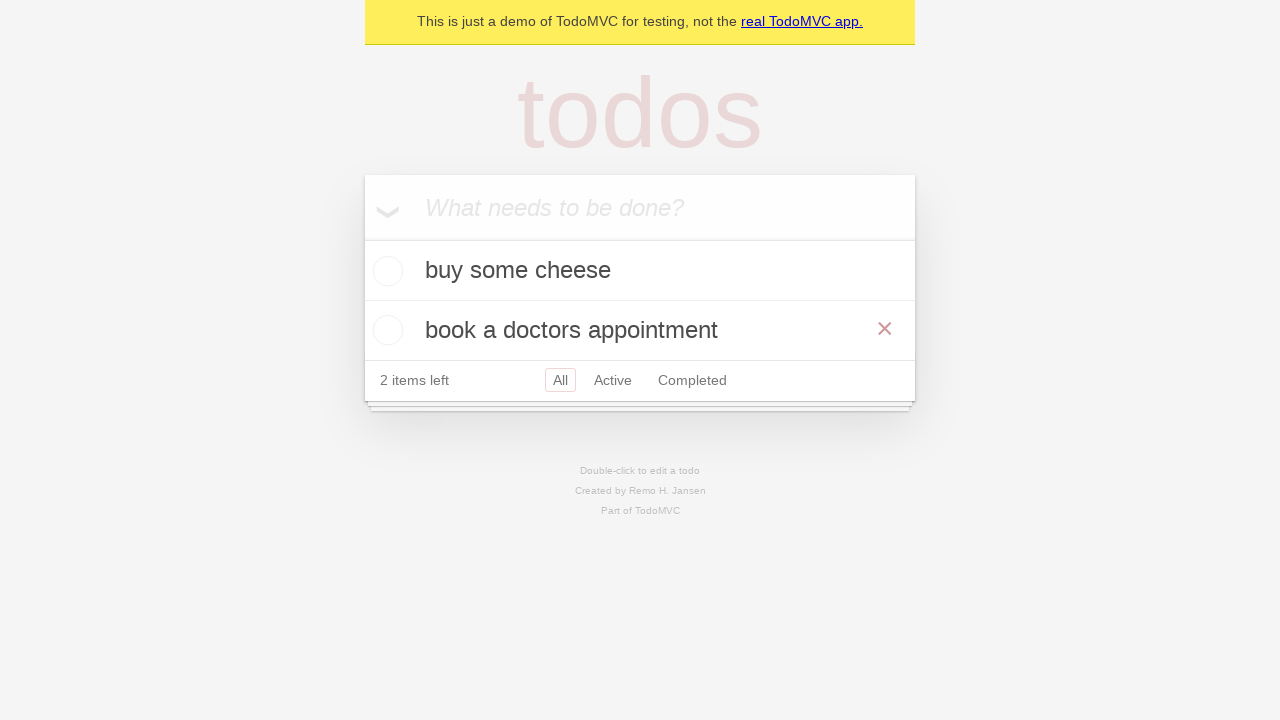

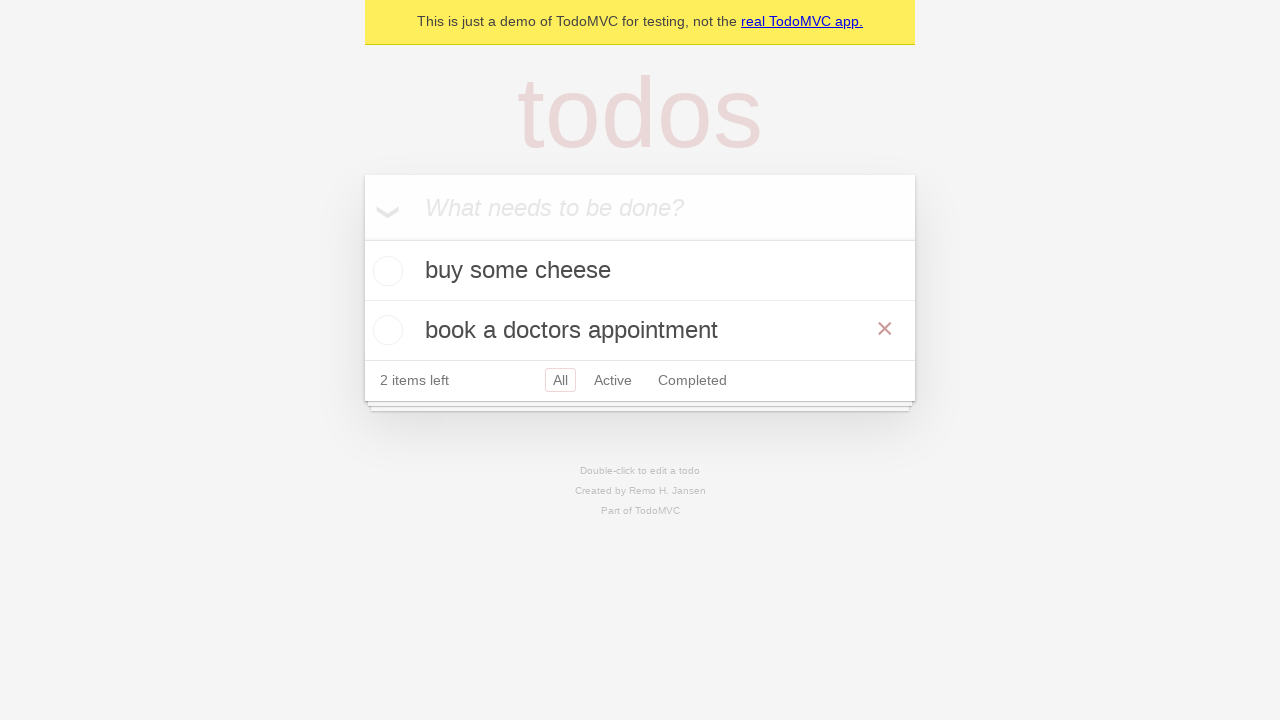